Tests sorting the Due column in descending order by clicking the column header twice and verifying the values are sorted in reverse order using CSS pseudo-class selectors on table1.

Starting URL: http://the-internet.herokuapp.com/tables

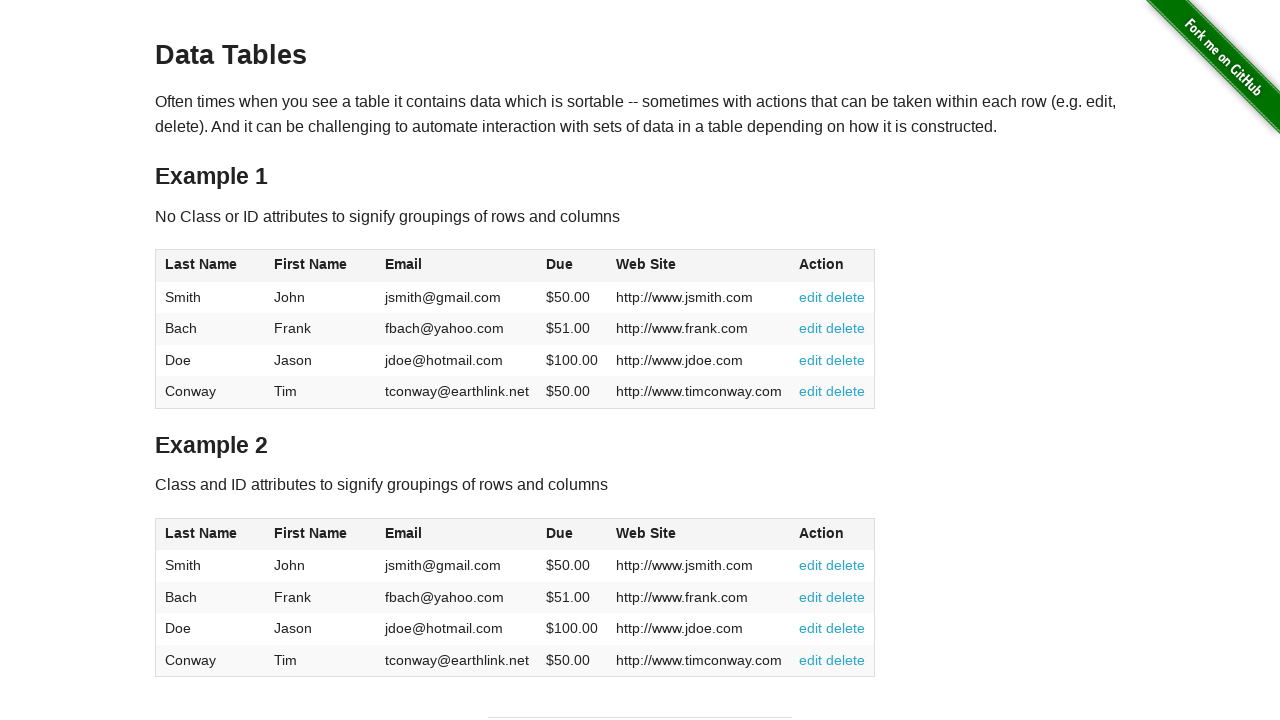

Clicked Due column header first time at (572, 266) on #table1 thead tr th:nth-of-type(4)
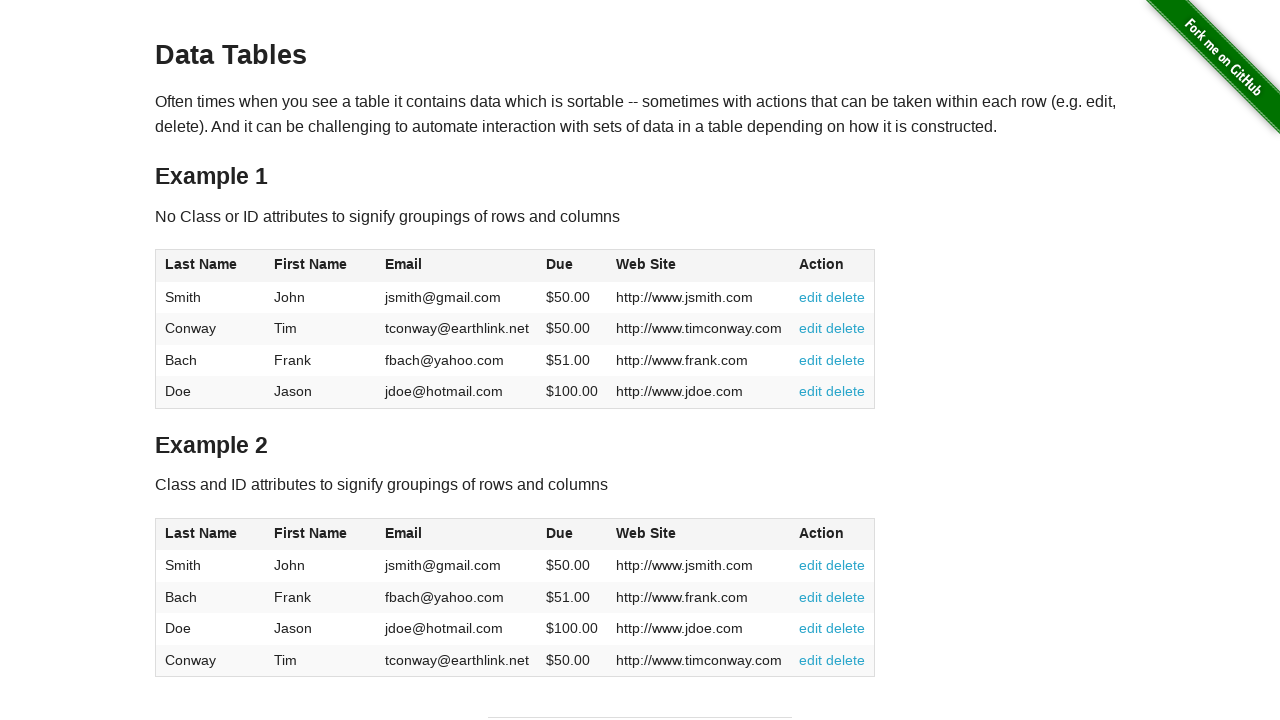

Clicked Due column header second time to sort descending at (572, 266) on #table1 thead tr th:nth-of-type(4)
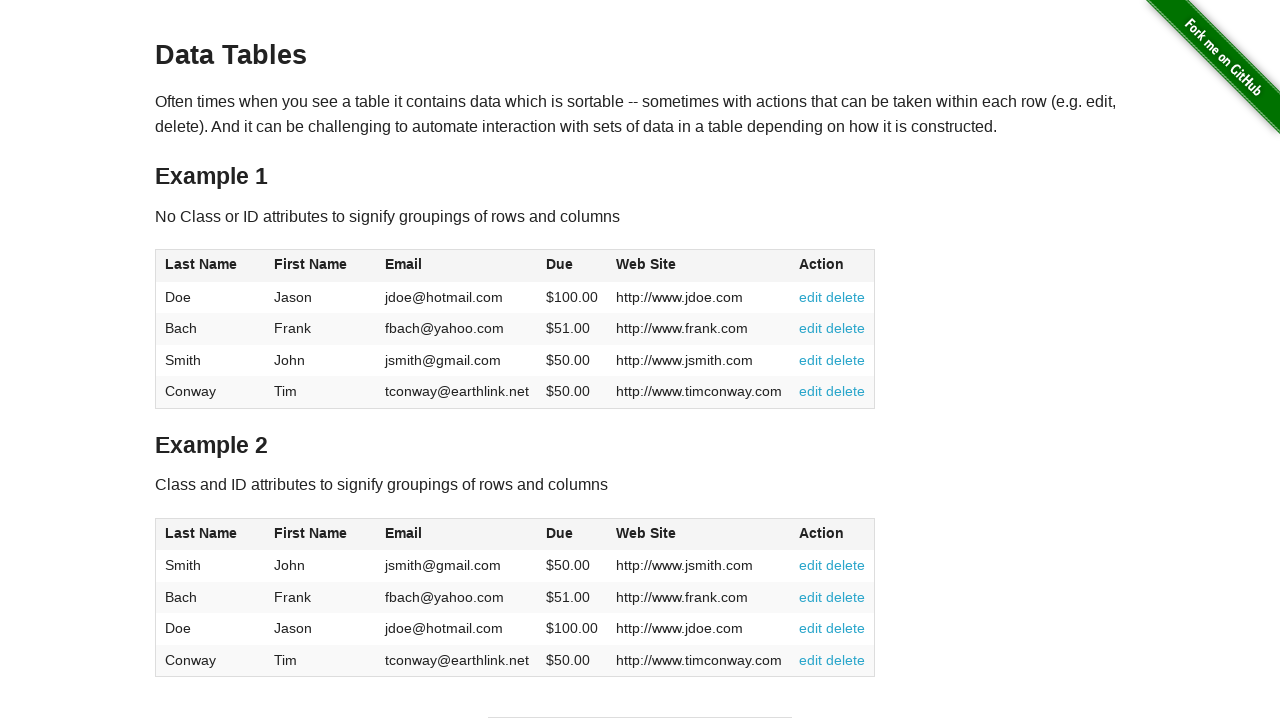

Table loaded with Due column sorted in descending order
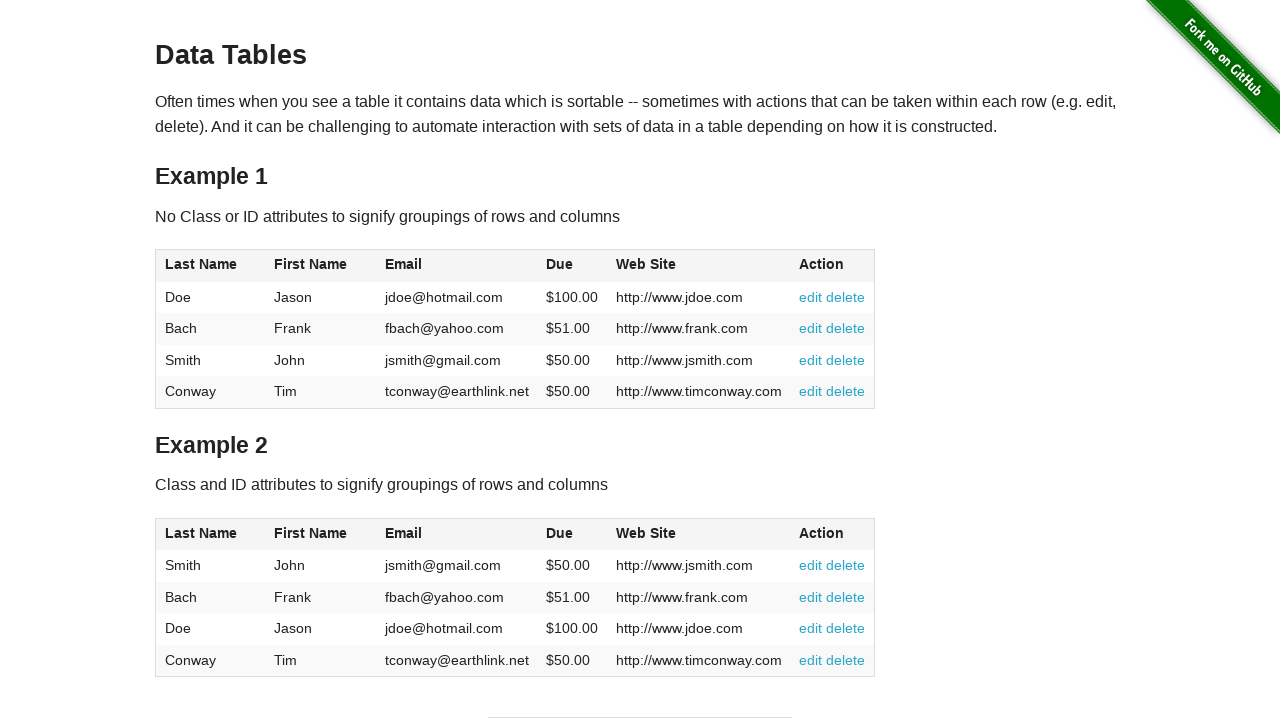

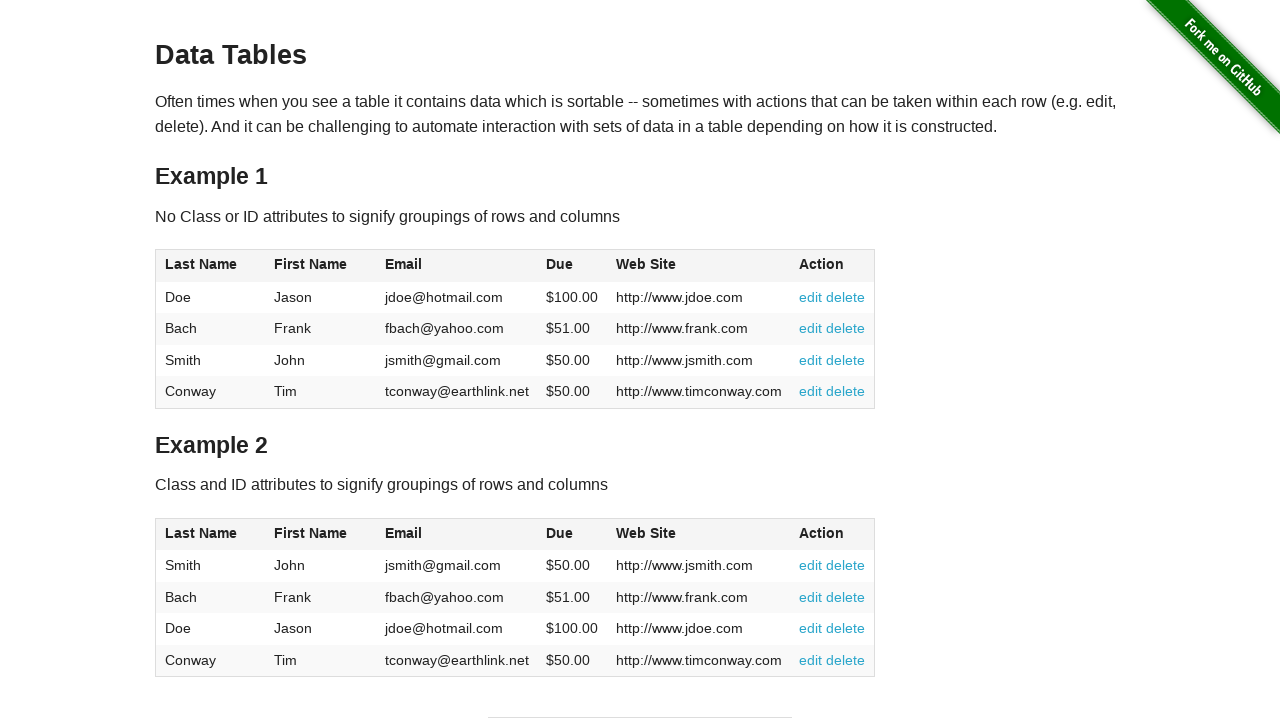